Tests form validation by attempting to submit an empty form, then filling in first name and last name fields if validation errors appear

Starting URL: https://demoqa.com/automation-practice-form

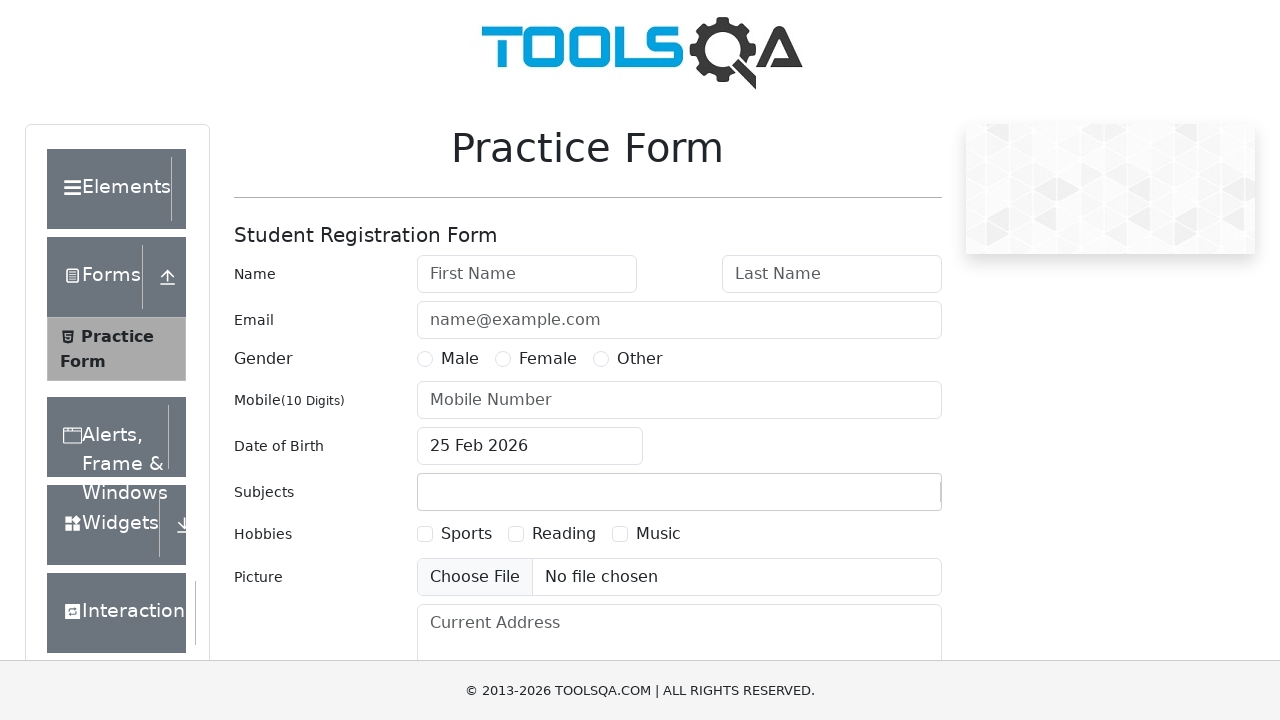

Set viewport size to 500x800 for consistent testing
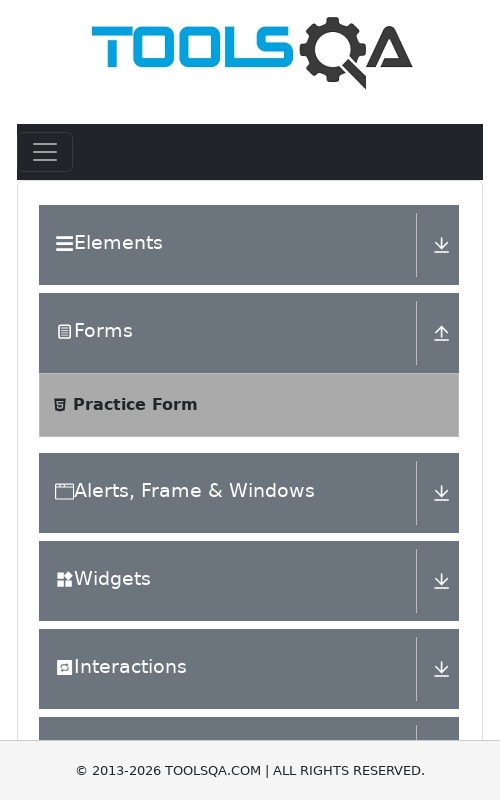

Located the Submit button
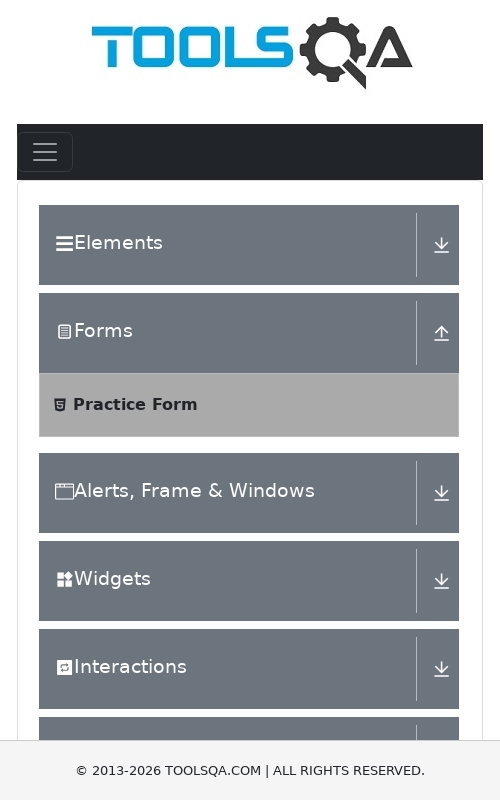

Scrolled Submit button into view
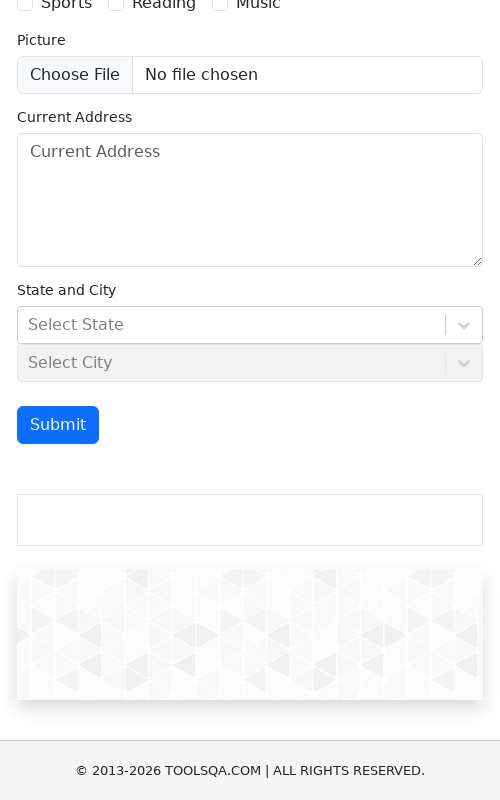

Submit button is visible and ready
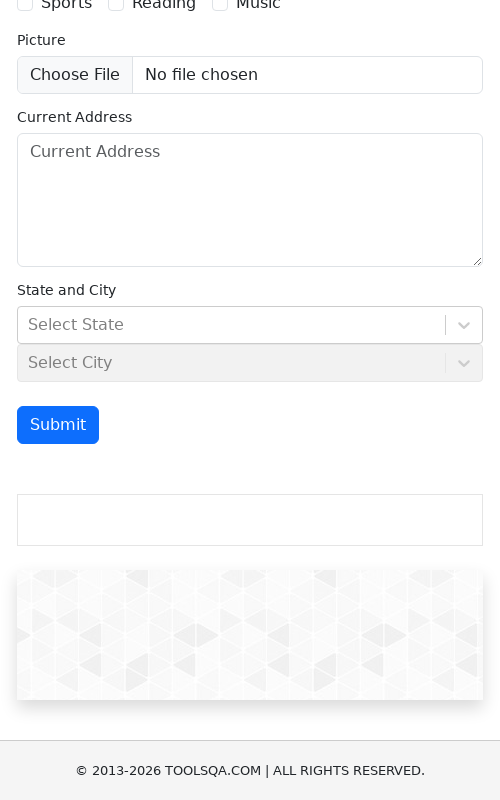

Clicked Submit button to attempt form submission with empty fields at (58, 425) on button:text('Submit')
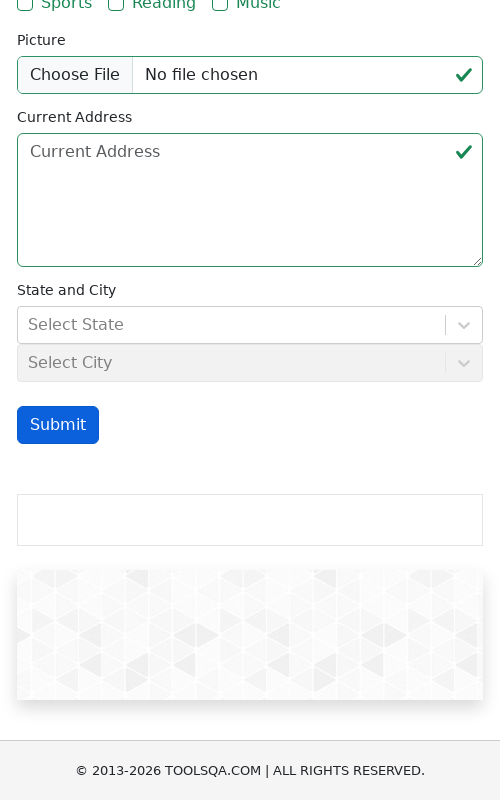

Scrolled page to position 800 to view form fields
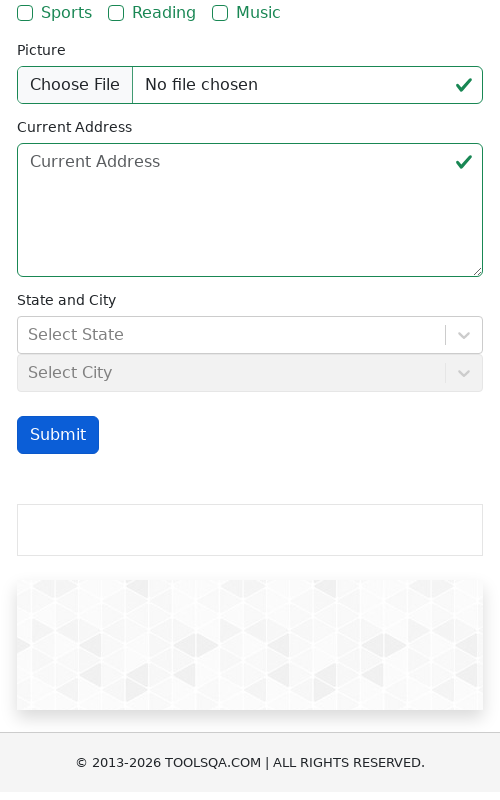

Located first name input field
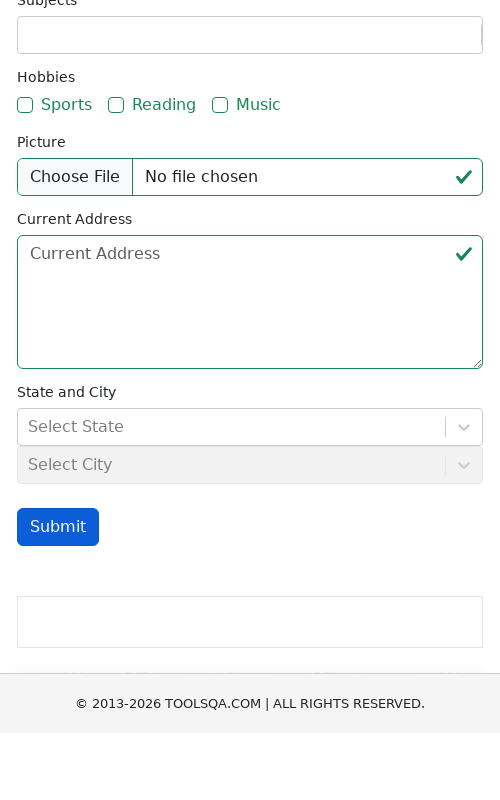

Filled first name field with 'Daniela' on input#firstName
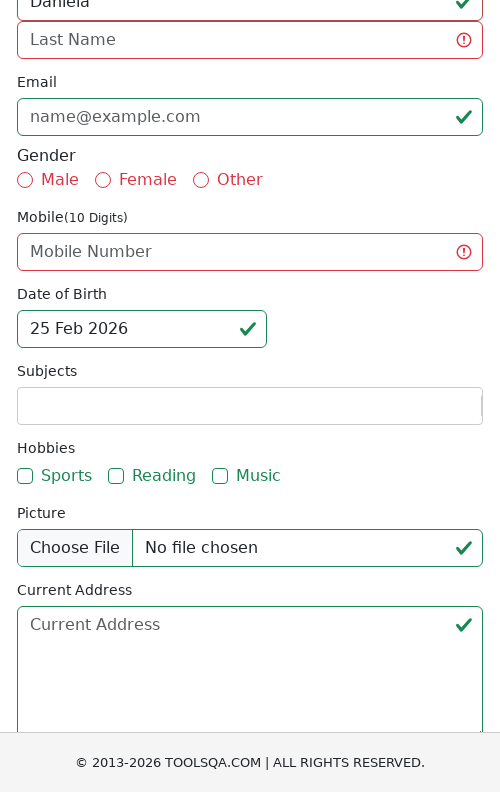

Waited 2 seconds after filling first name
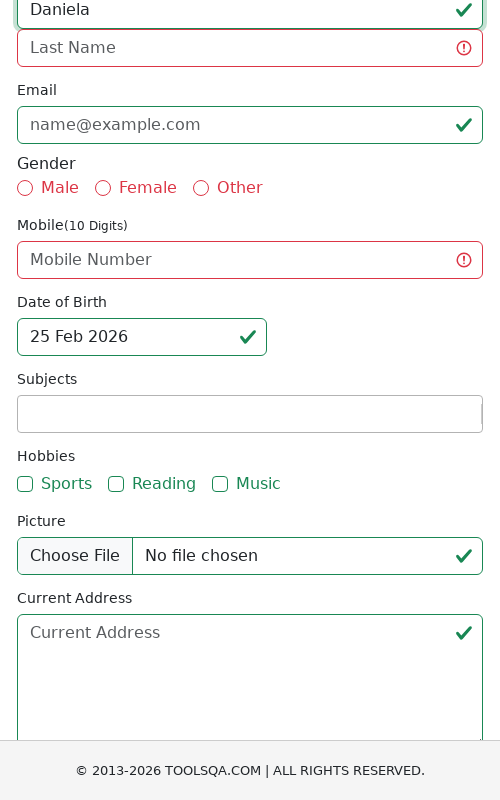

Located last name input field
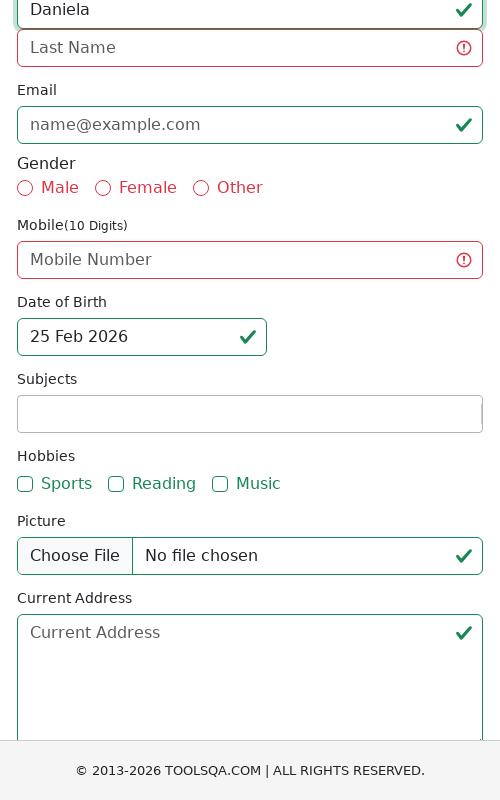

Filled last name field with 'Dan' on input#lastName
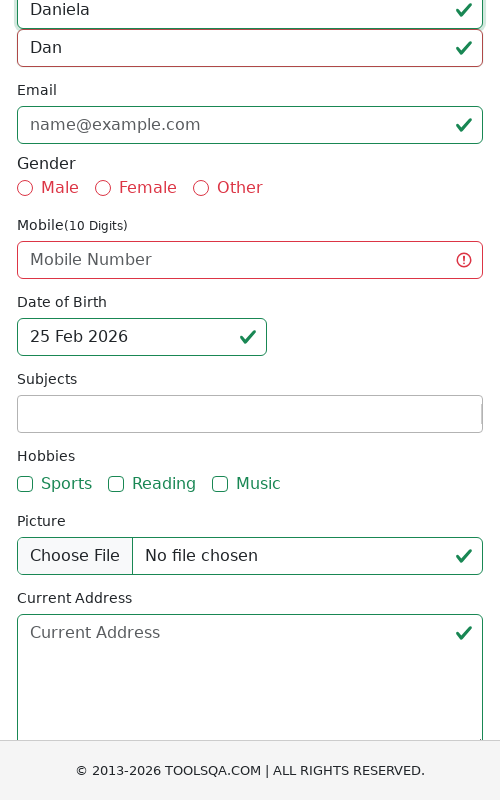

Waited 5 seconds after filling last name
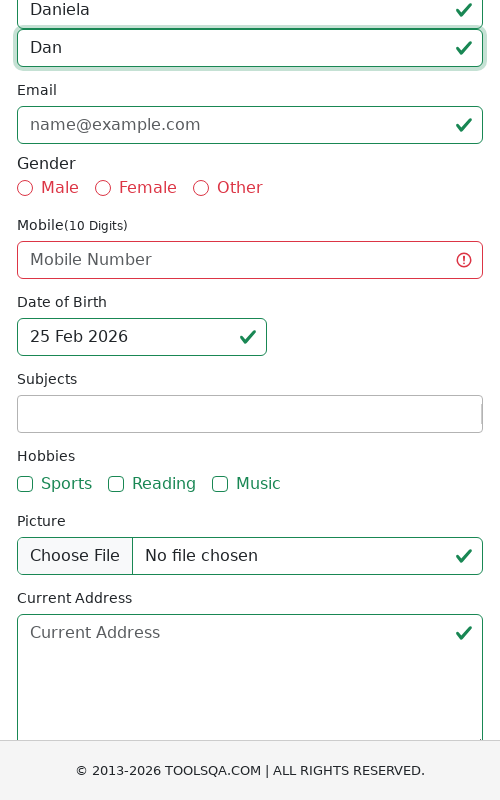

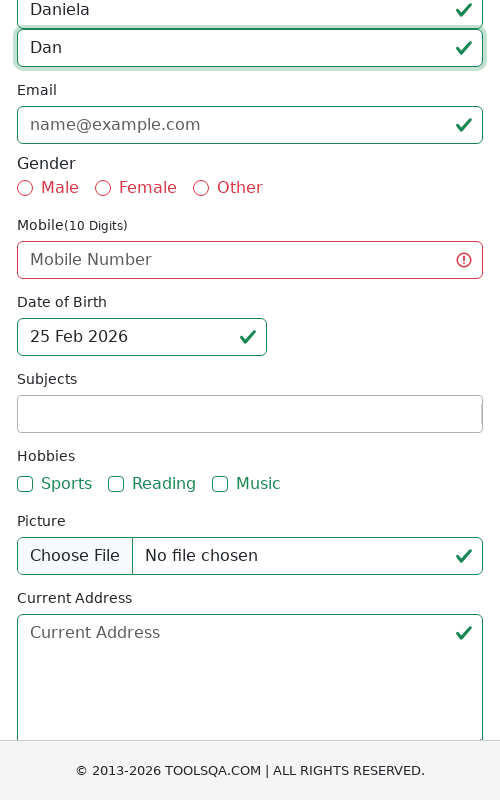